Tests checkbox interaction by navigating to a test automation practice page and clicking the second checkbox from a list of form checkboxes.

Starting URL: https://testautomationpractice.blogspot.com/

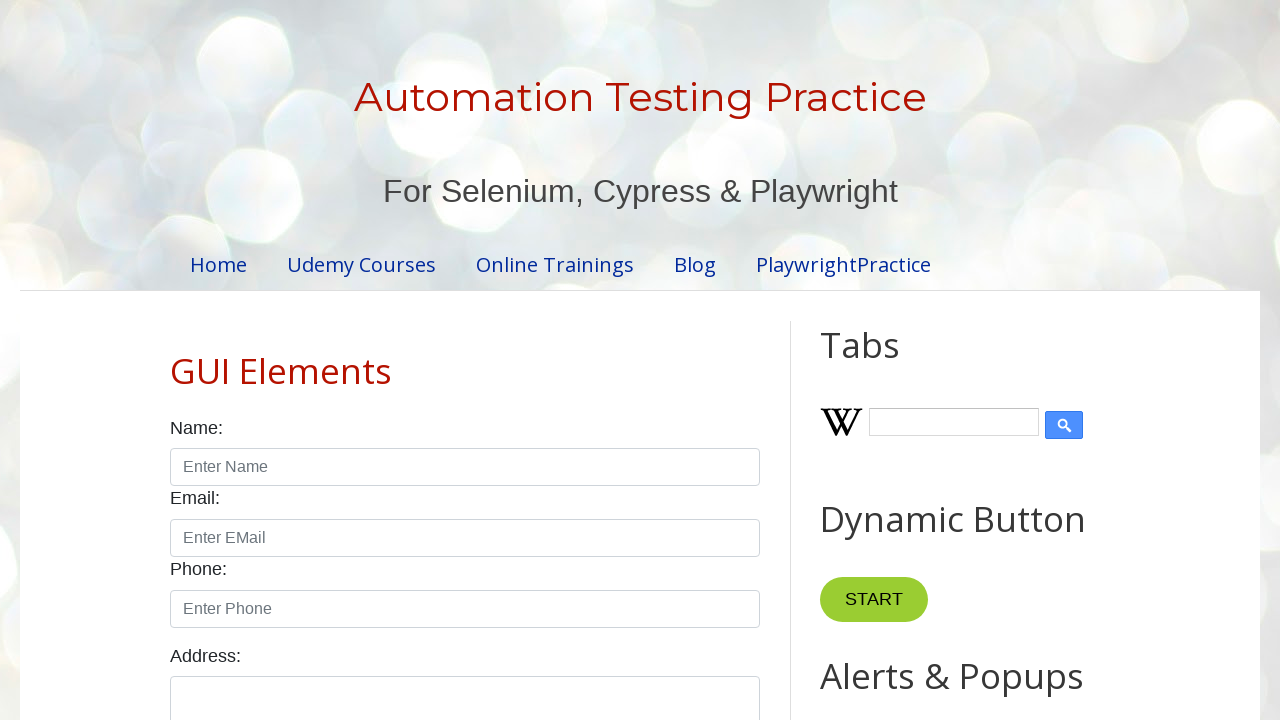

Waited for checkboxes to load on the page
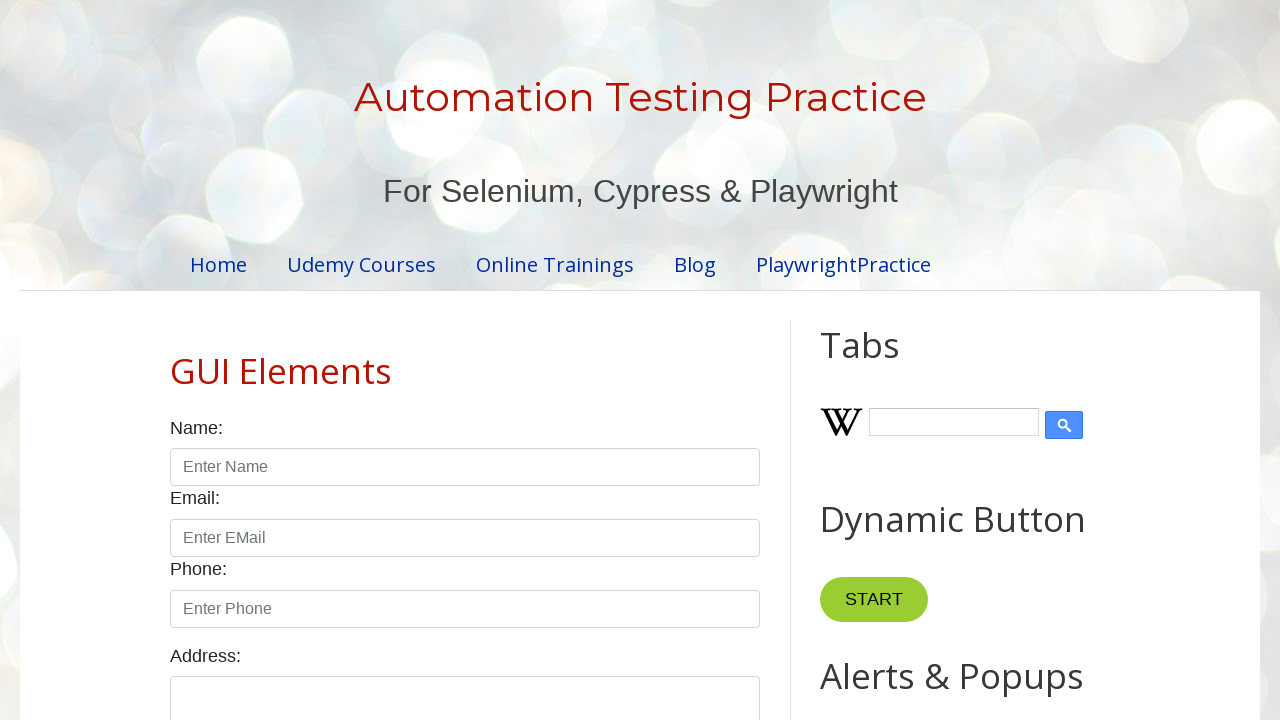

Located all form checkboxes
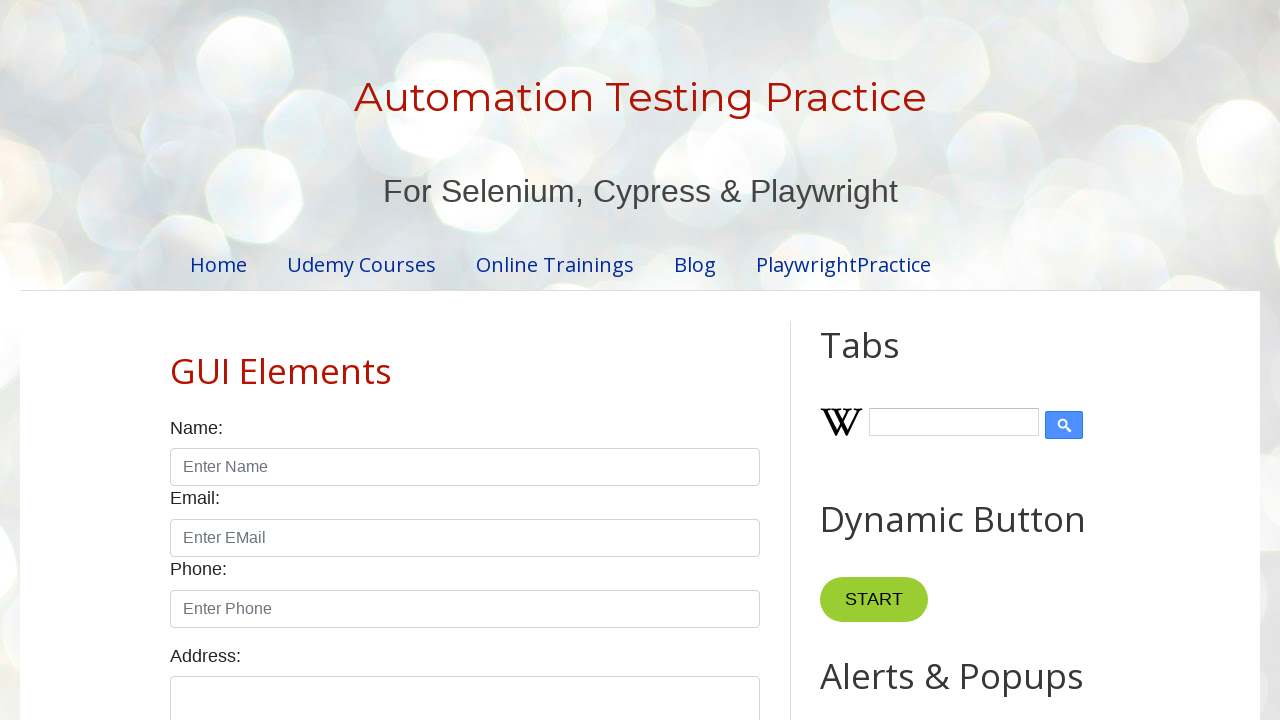

Clicked the second checkbox in the list at (272, 360) on input.form-check-input[type='checkbox'] >> nth=1
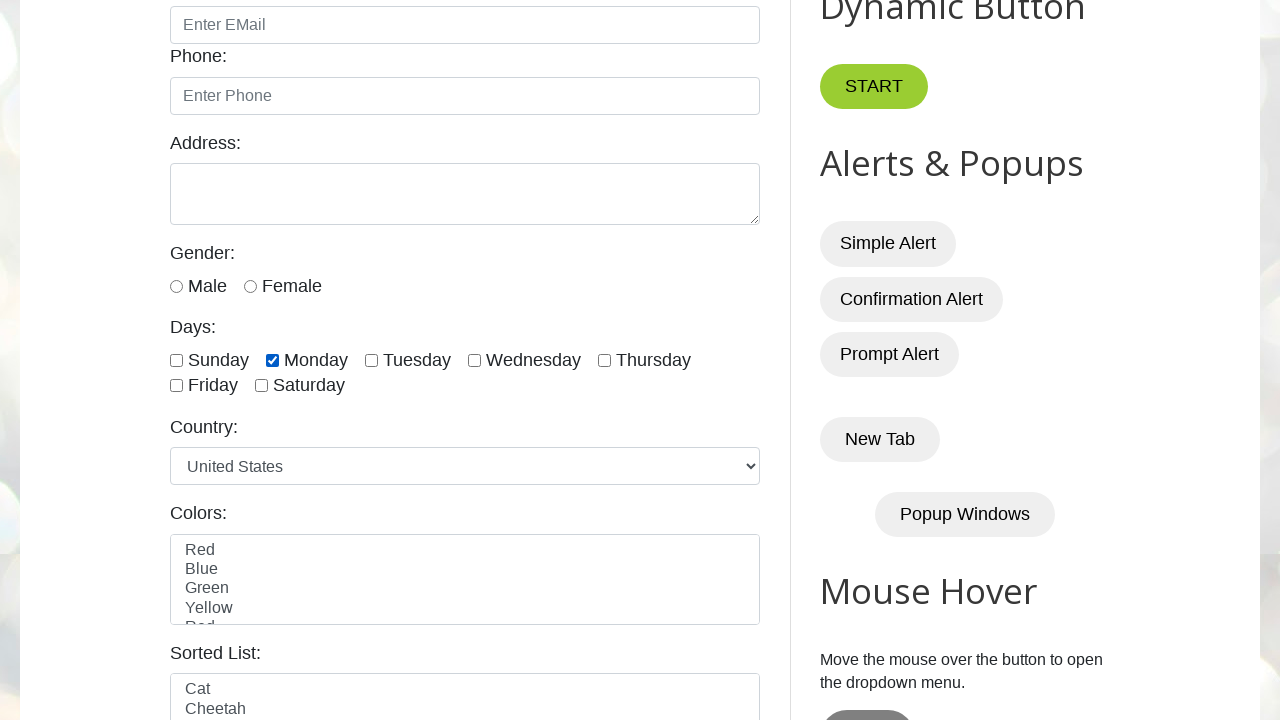

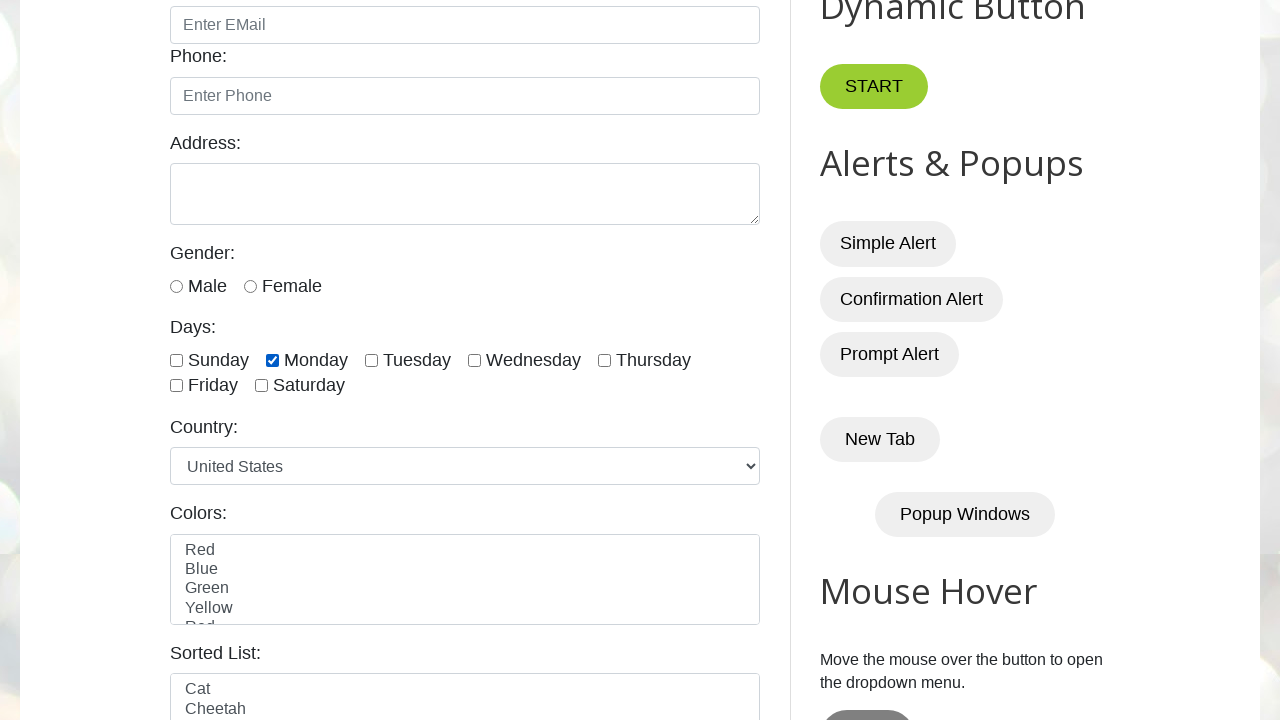